Tests selecting multiple product checkboxes (Smartphone, Tablet, Laptop) in the product table using row filtering.

Starting URL: https://testautomationpractice.blogspot.com/

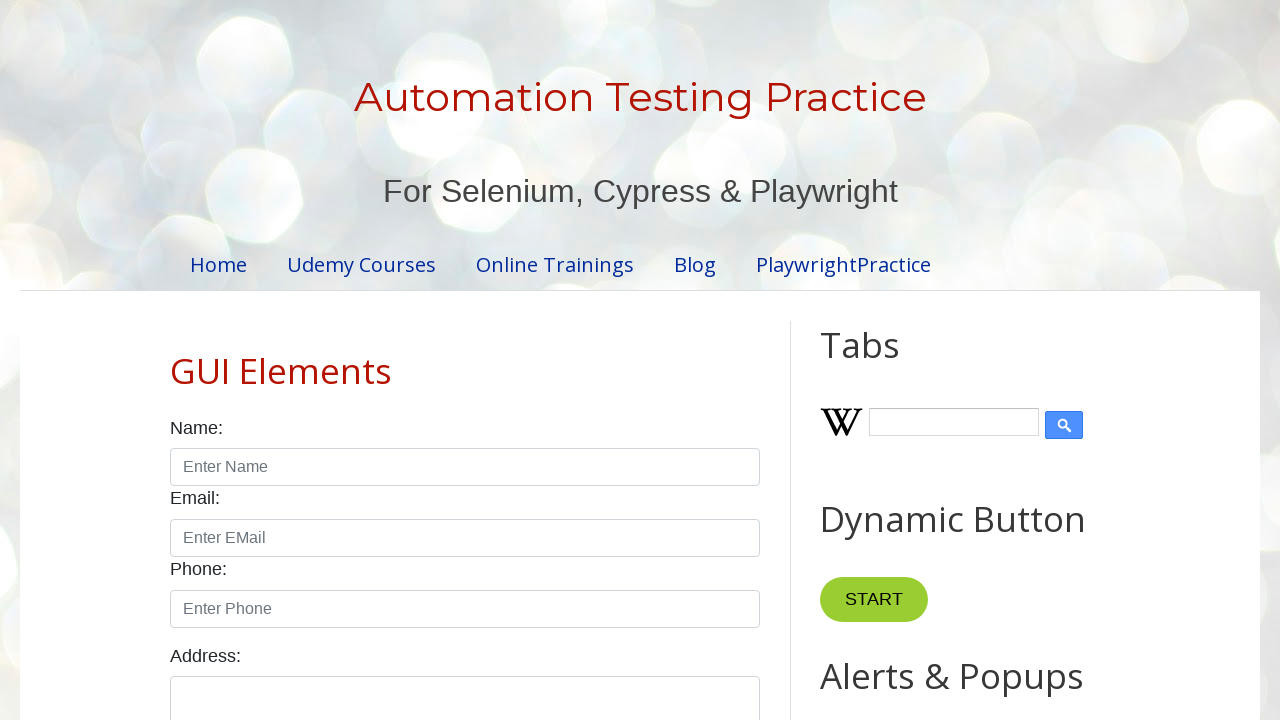

Located the product table element
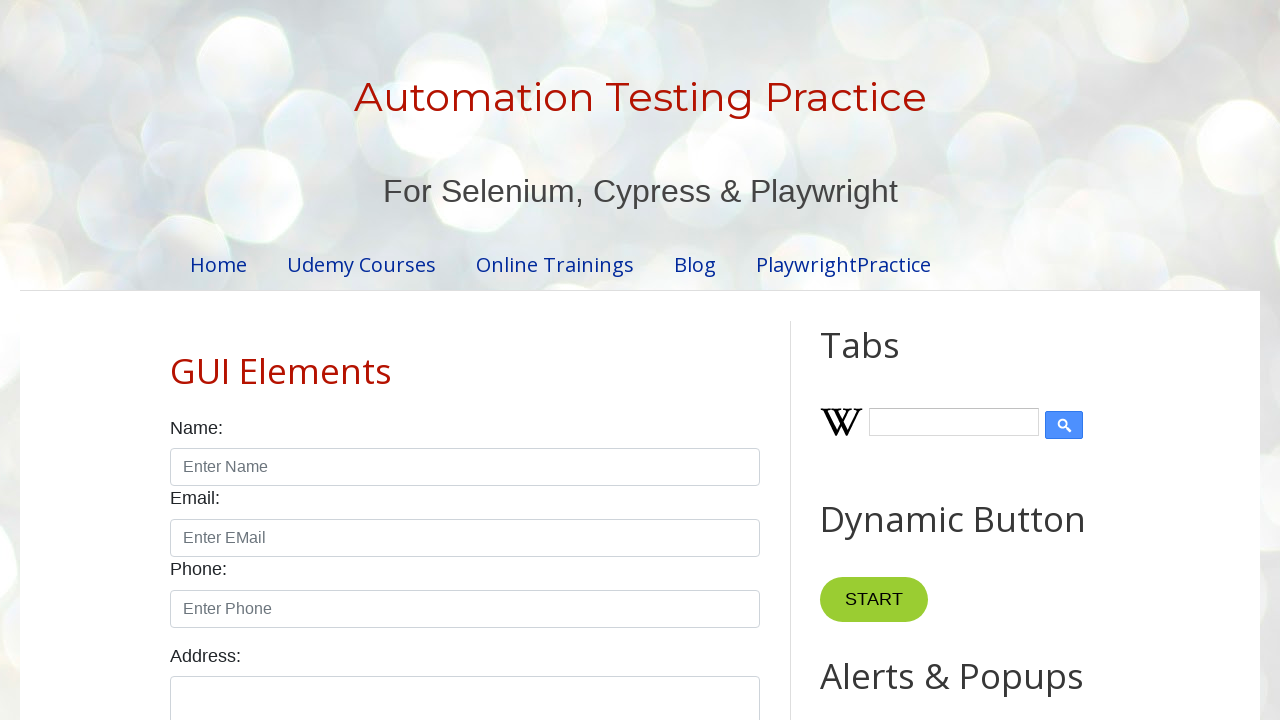

Located all table rows in tbody
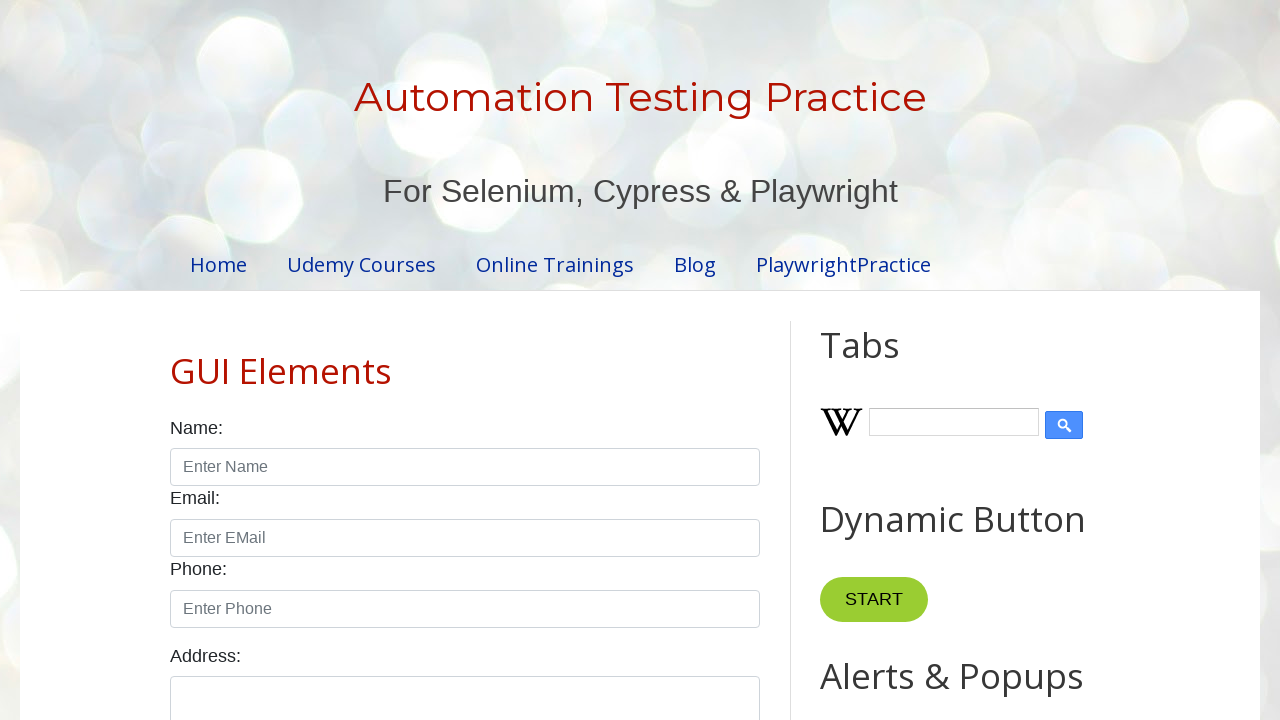

Filtered table rows to find Smartphone product
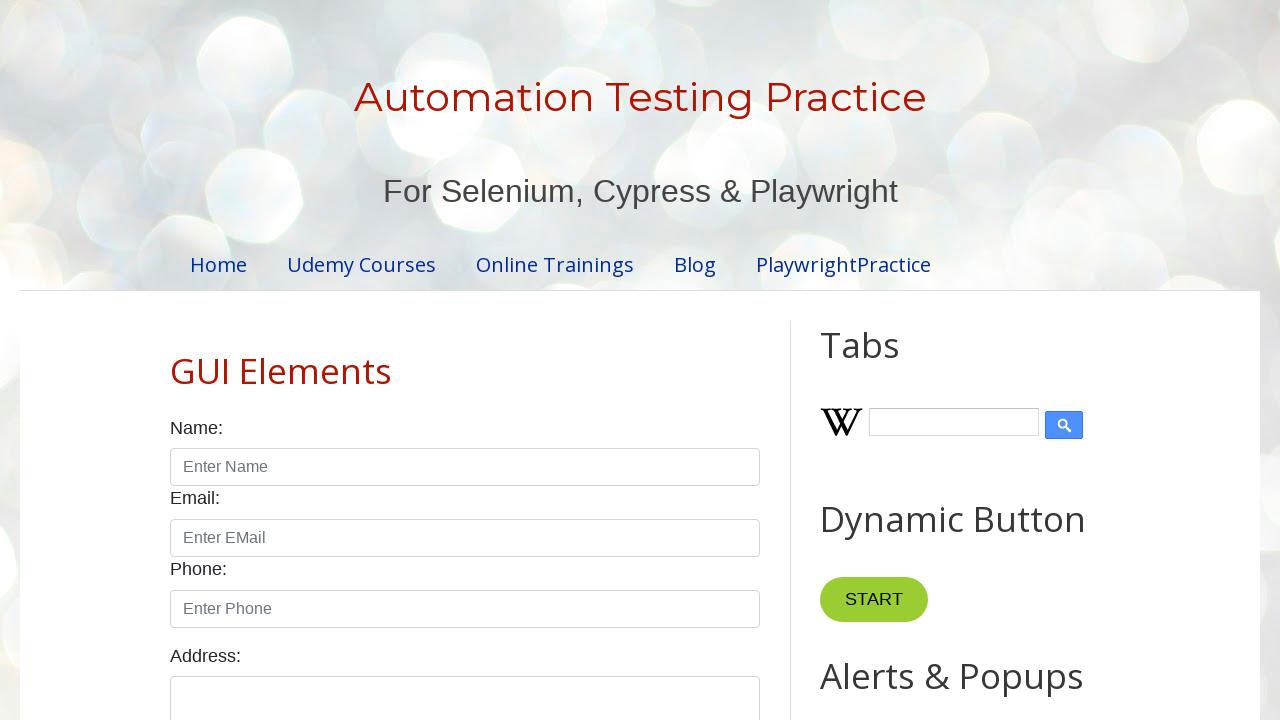

Selected Smartphone checkbox at (651, 361) on #productTable >> tbody tr >> internal:has-text="Smartphone"i >> internal:has="td
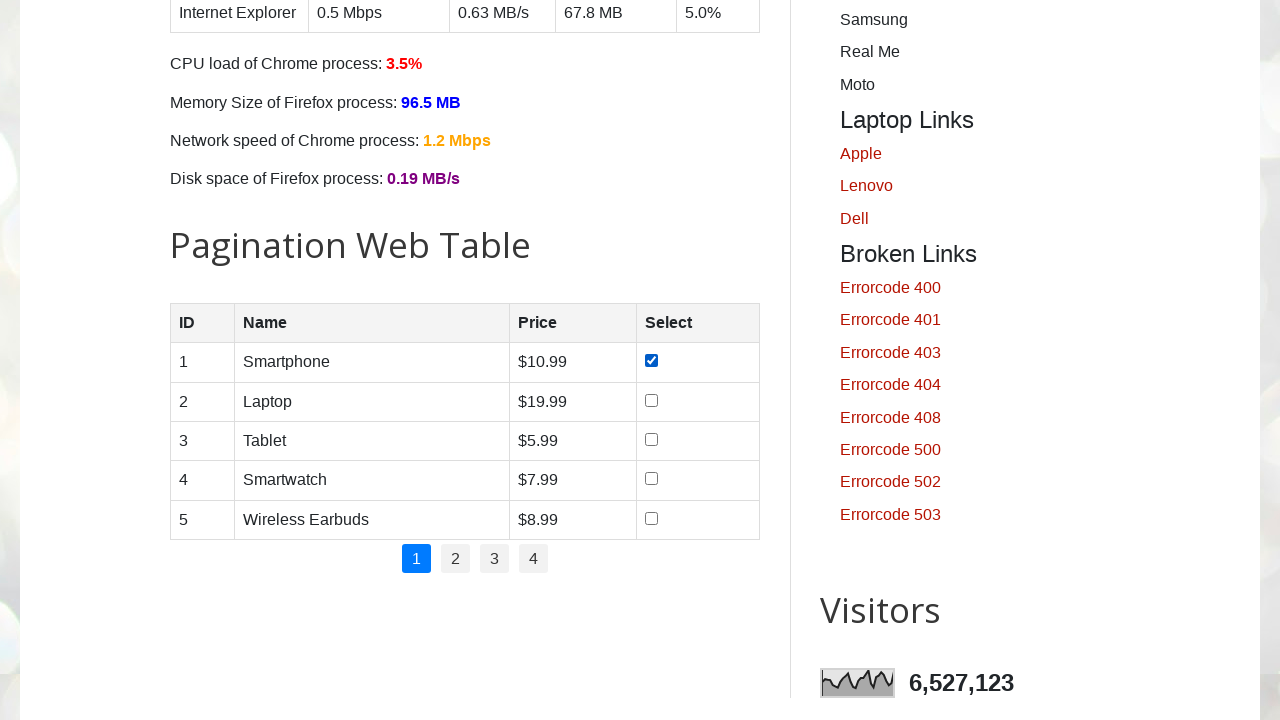

Filtered table rows to find Tablet product
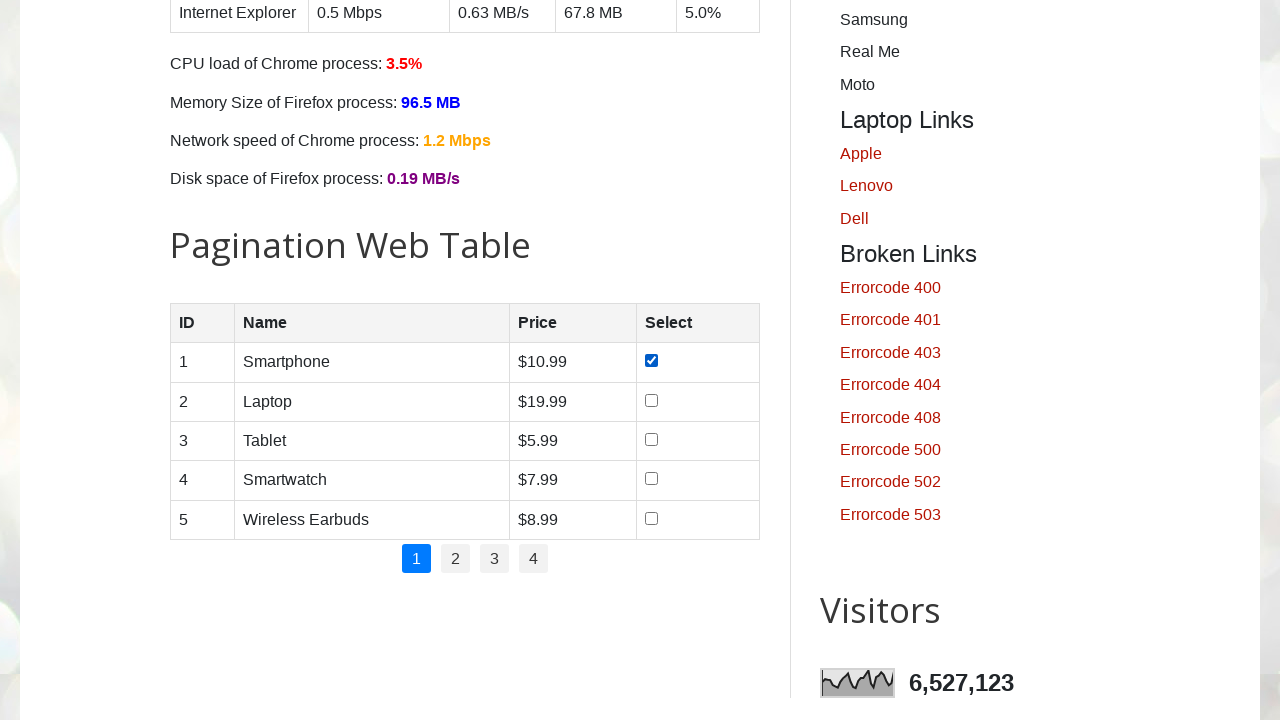

Selected Tablet checkbox at (651, 439) on #productTable >> tbody tr >> internal:has-text="Tablet"i >> internal:has="td" >>
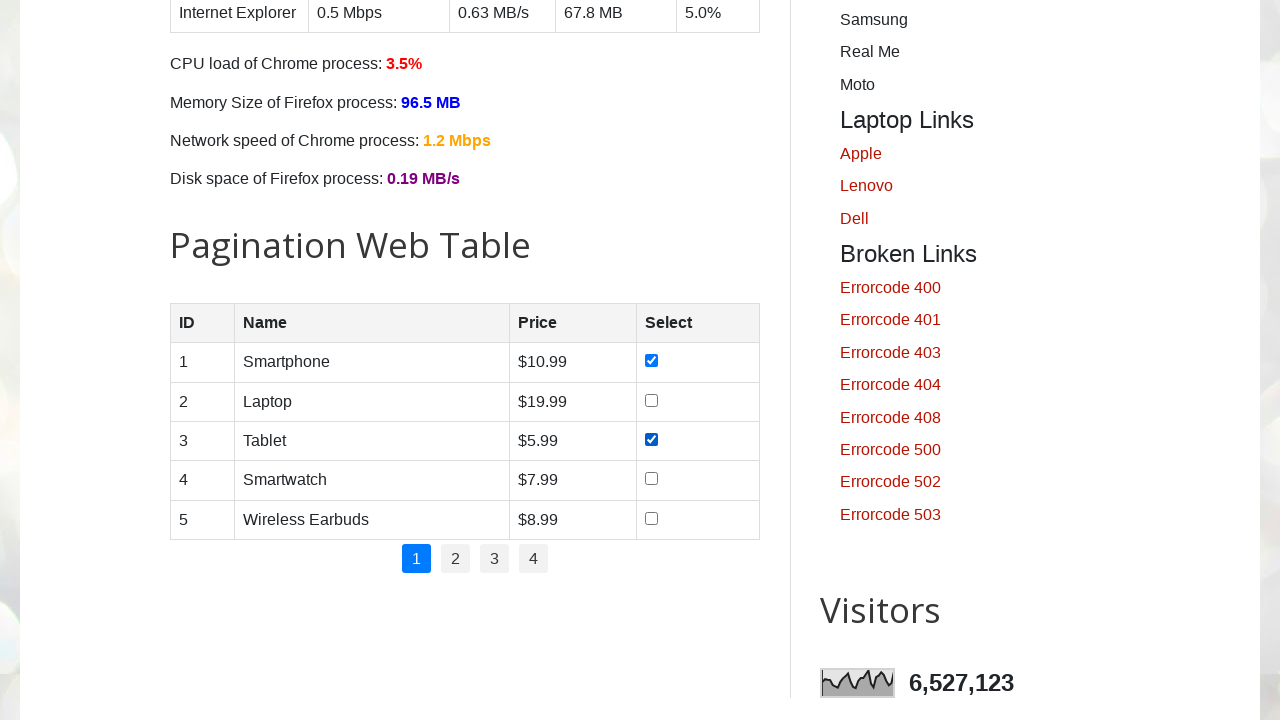

Filtered table rows to find Laptop product
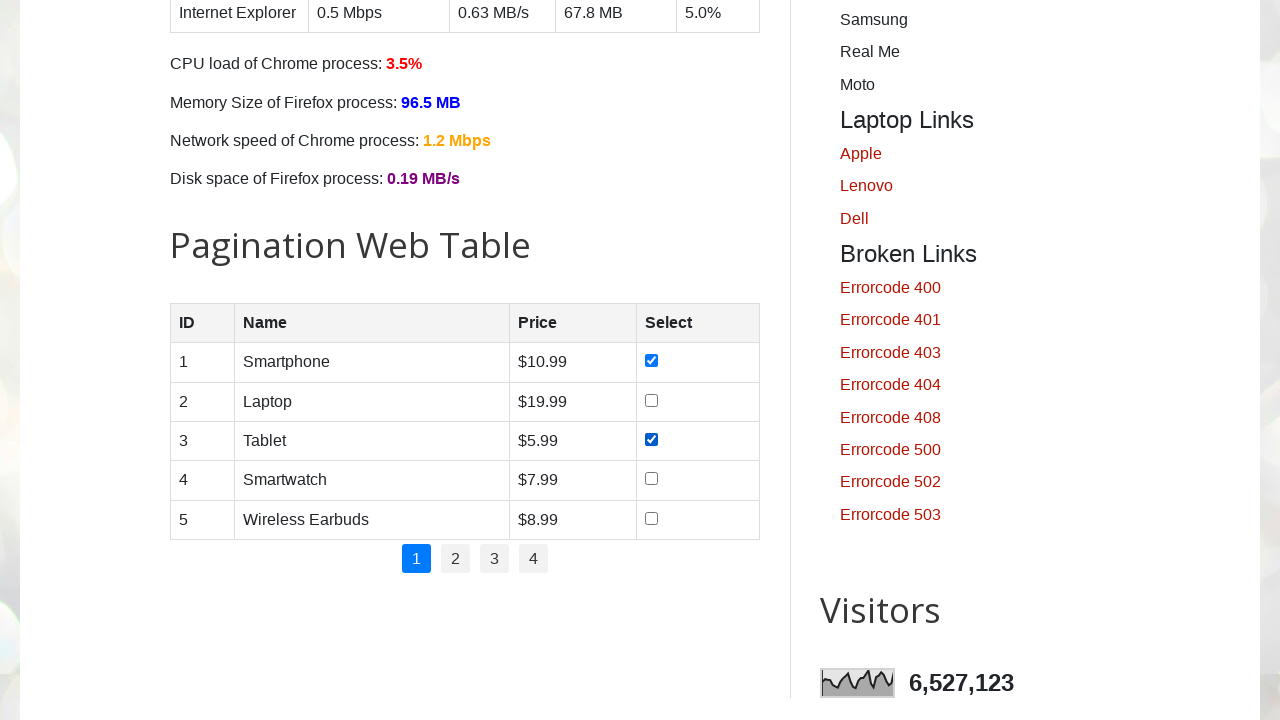

Selected Laptop checkbox at (651, 400) on #productTable >> tbody tr >> internal:has-text="Laptop"i >> internal:has="td" >>
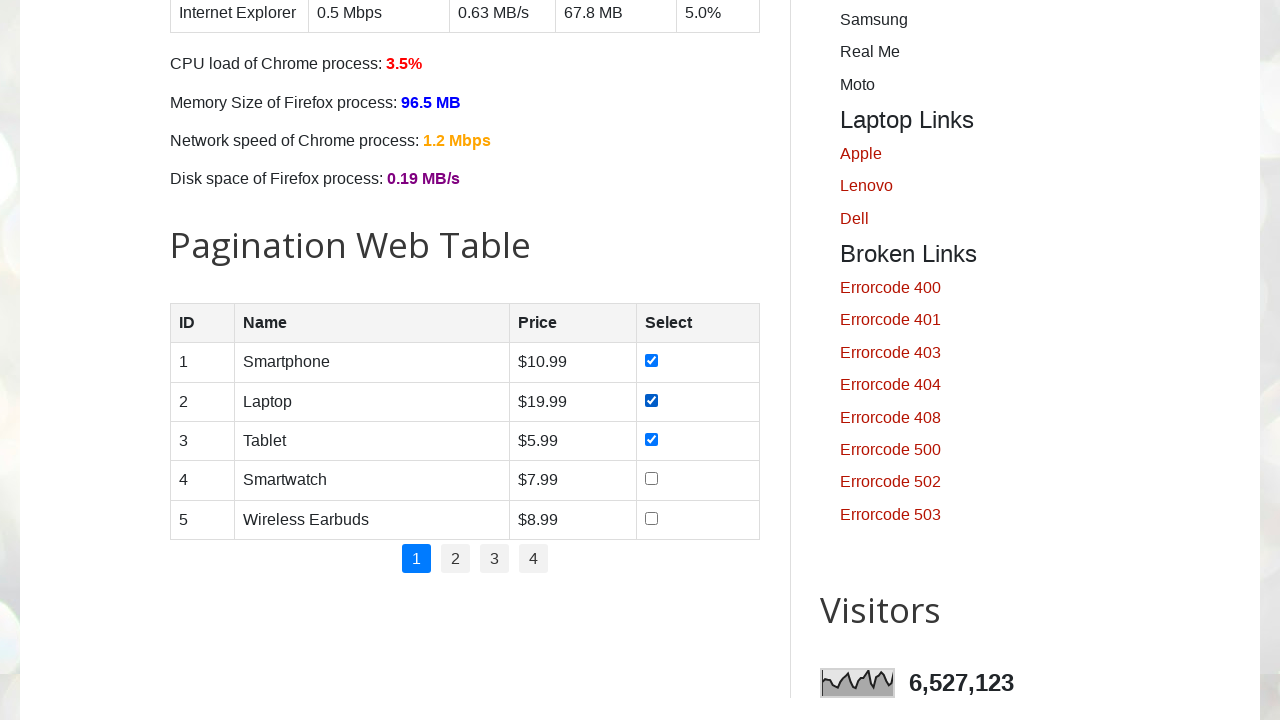

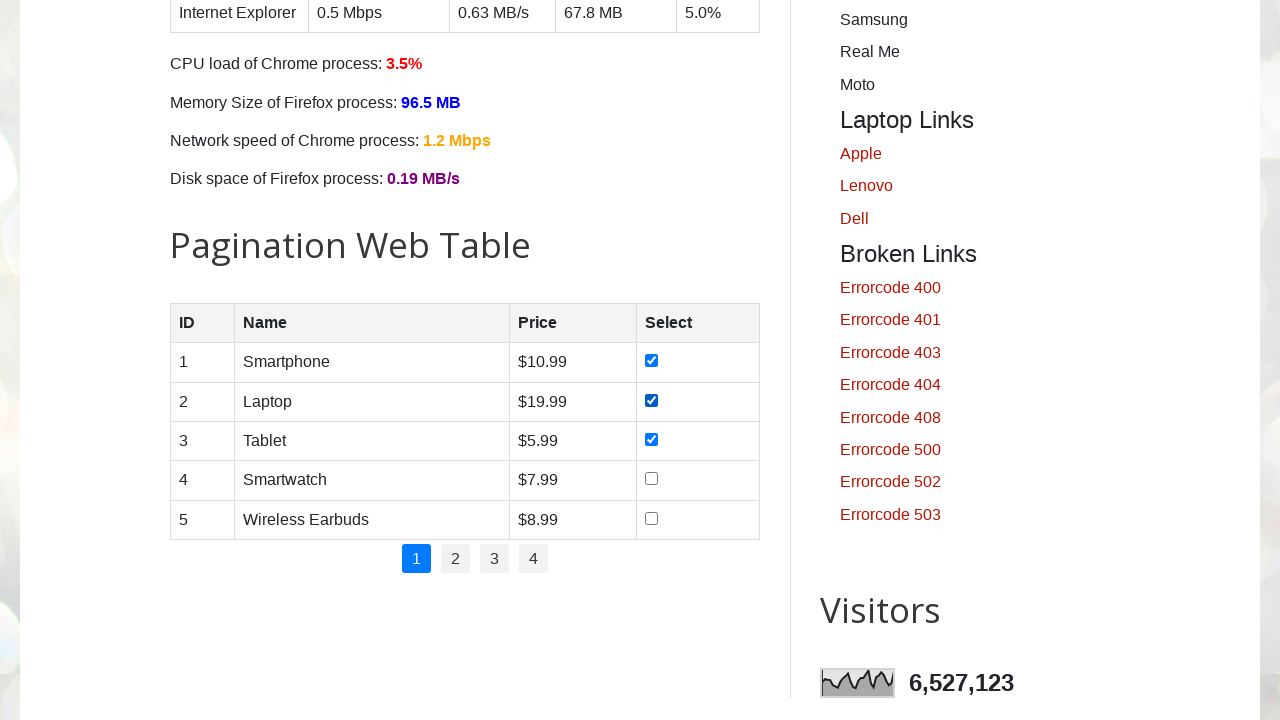